Tests navigation to the Donate page by clicking the Donate link on the Python.org homepage

Starting URL: https://www.python.org/

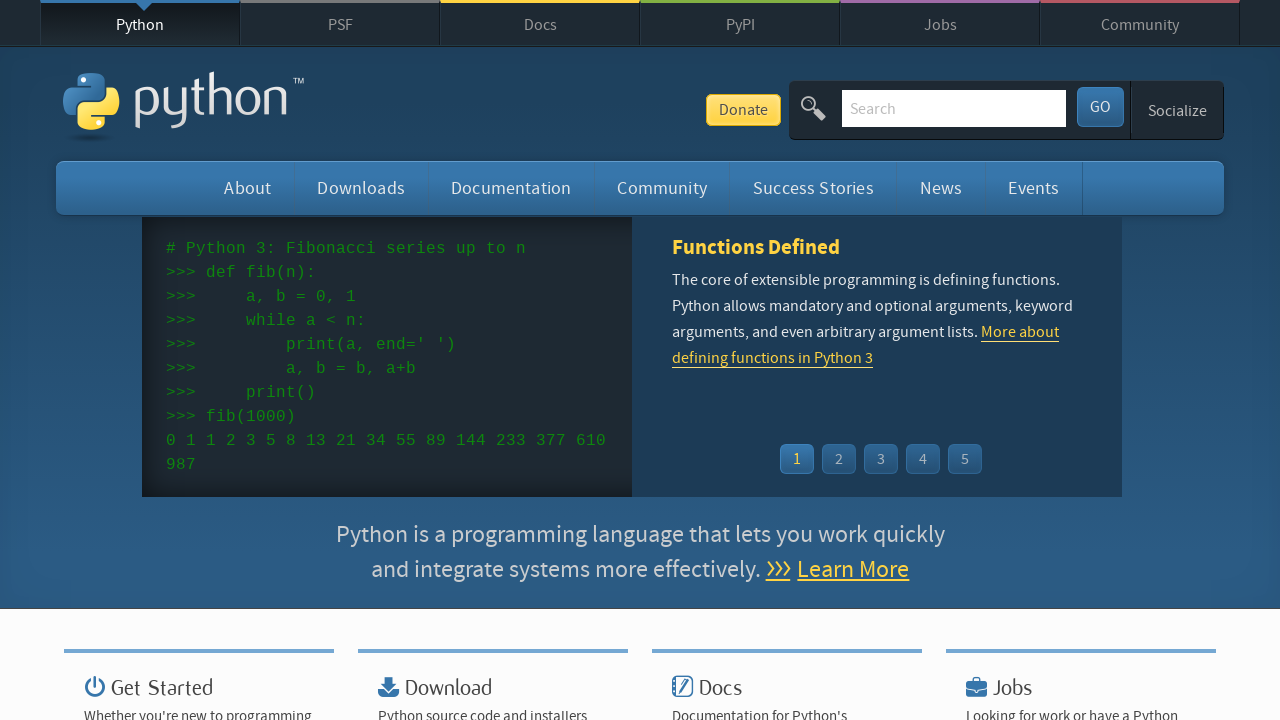

Navigated to Python.org homepage
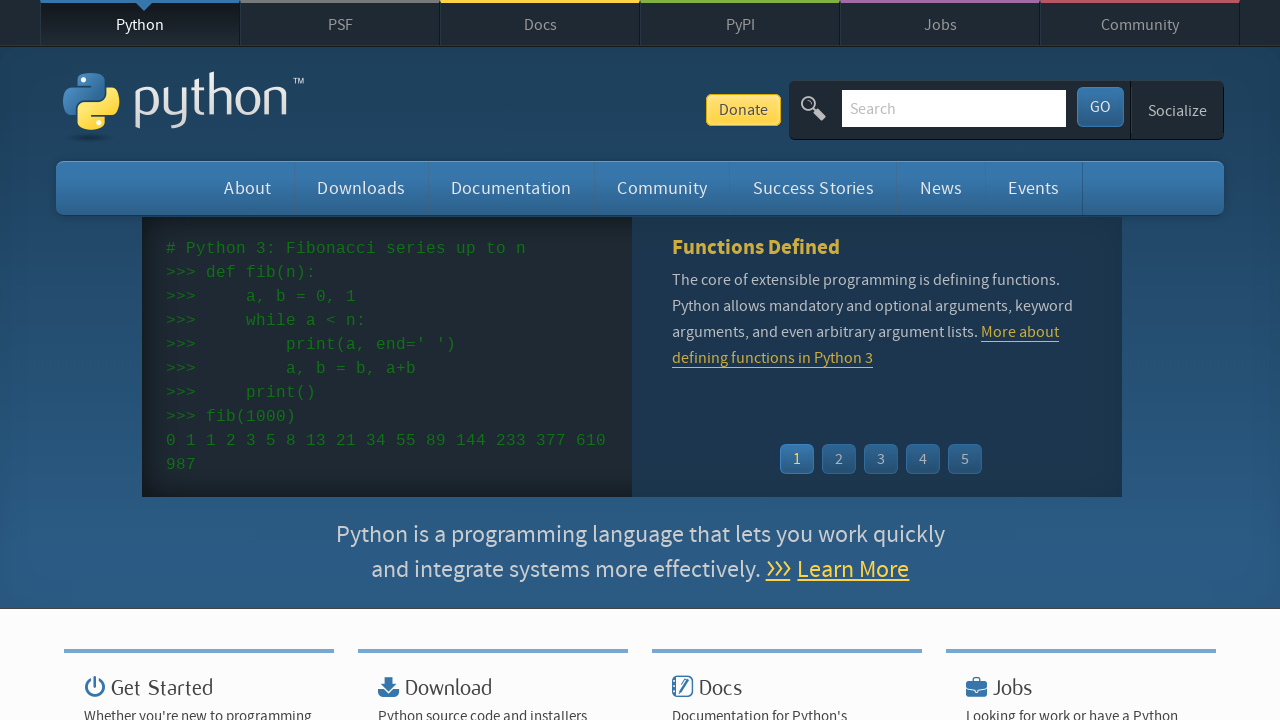

Clicked the Donate link on Python.org homepage at (743, 110) on text=Donate
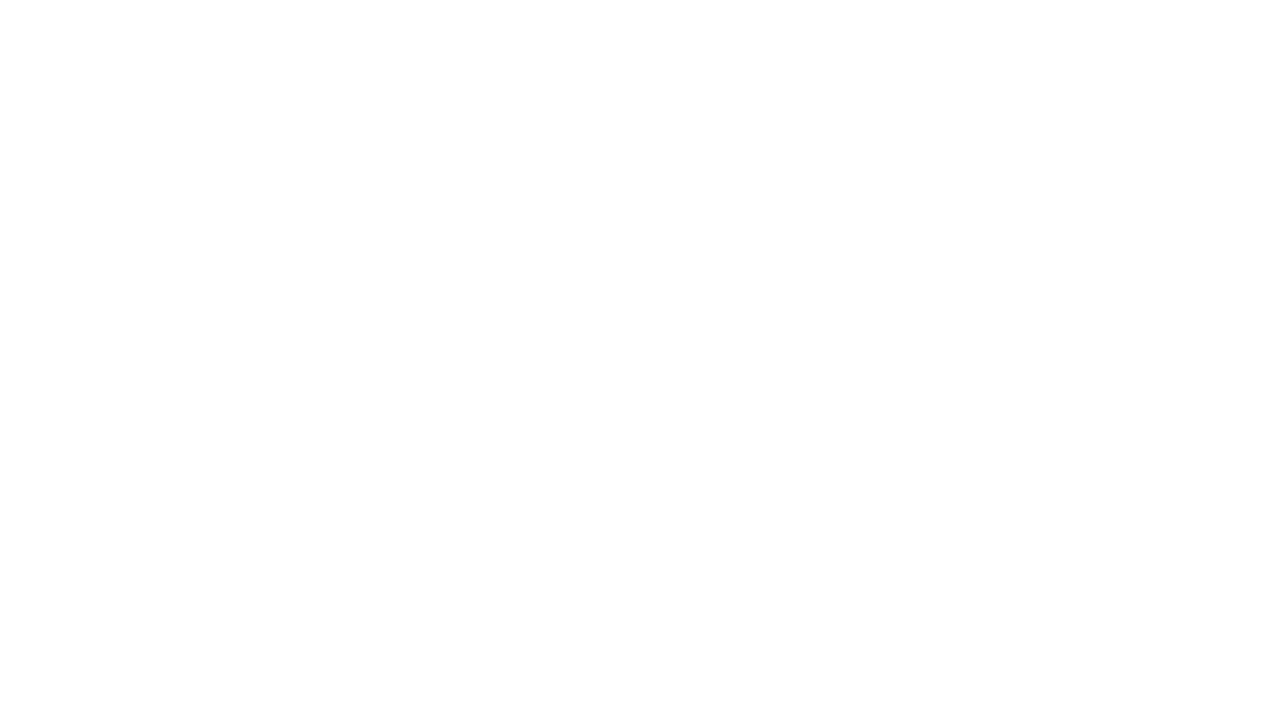

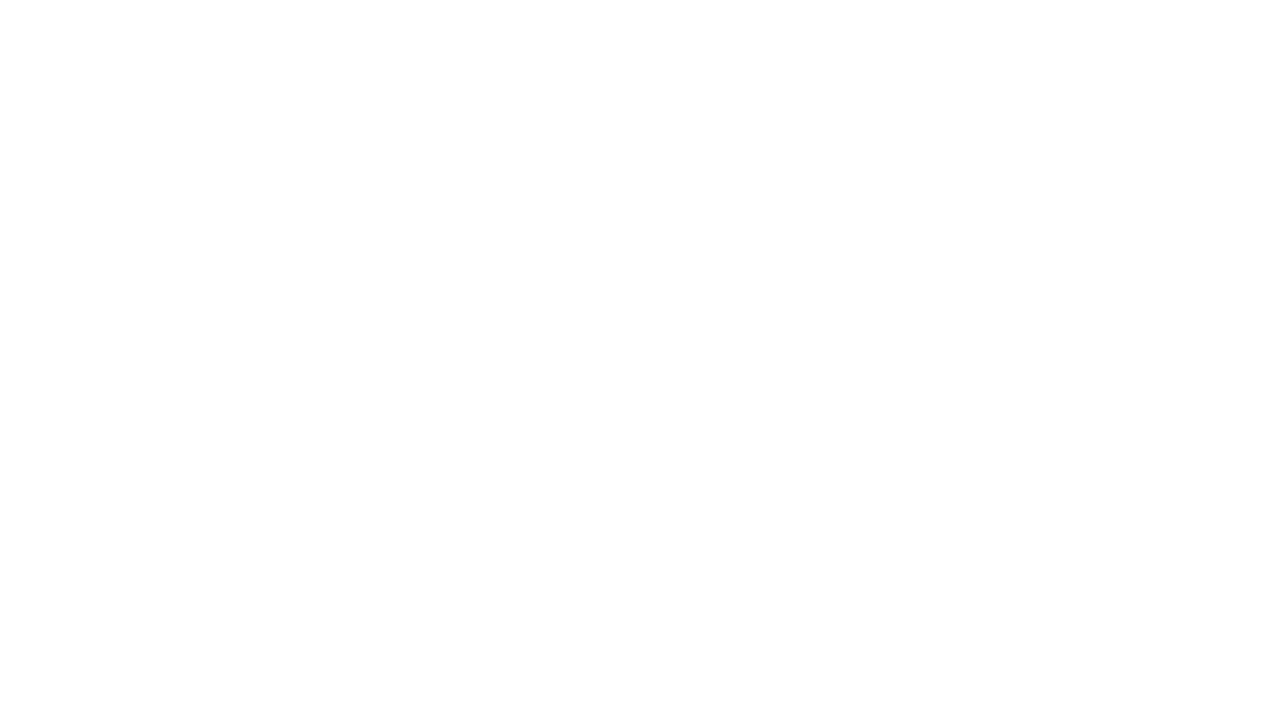